Tests radio button functionality on LetCode practice page by checking the selection state of radio buttons and selecting one of them

Starting URL: https://letcode.in/radio

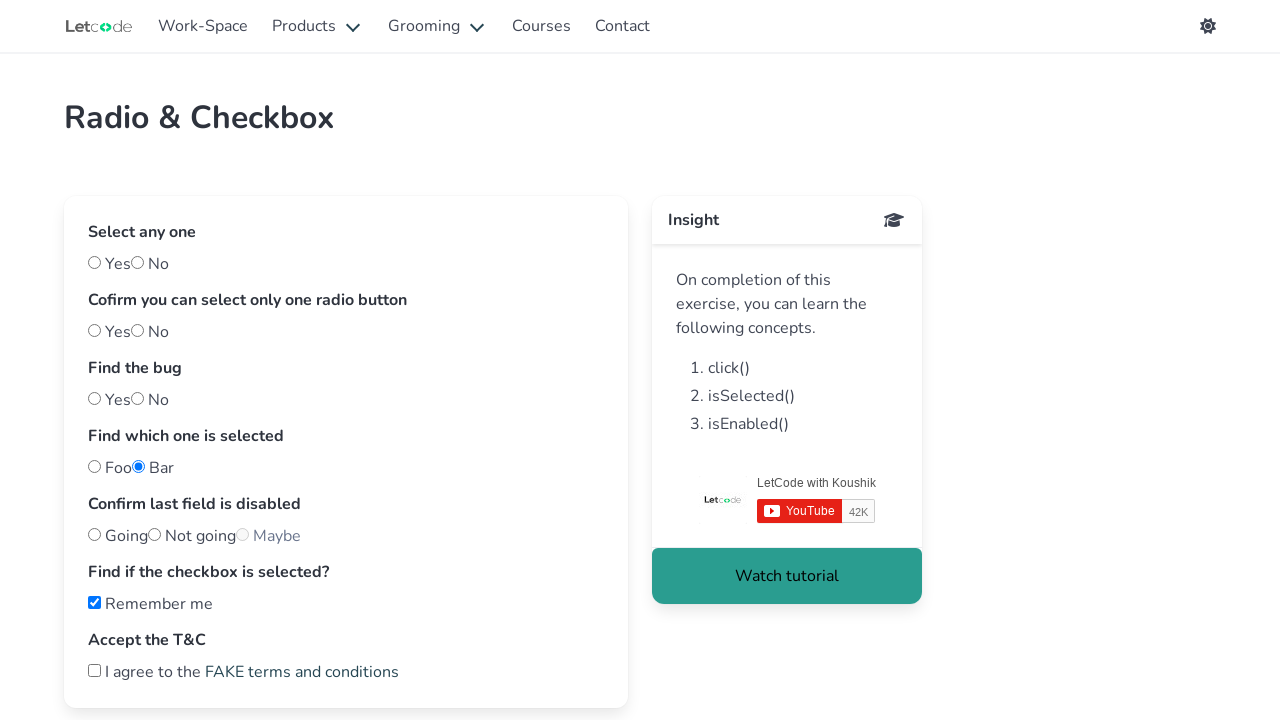

Unchecked radio button with id 'foo' is visible
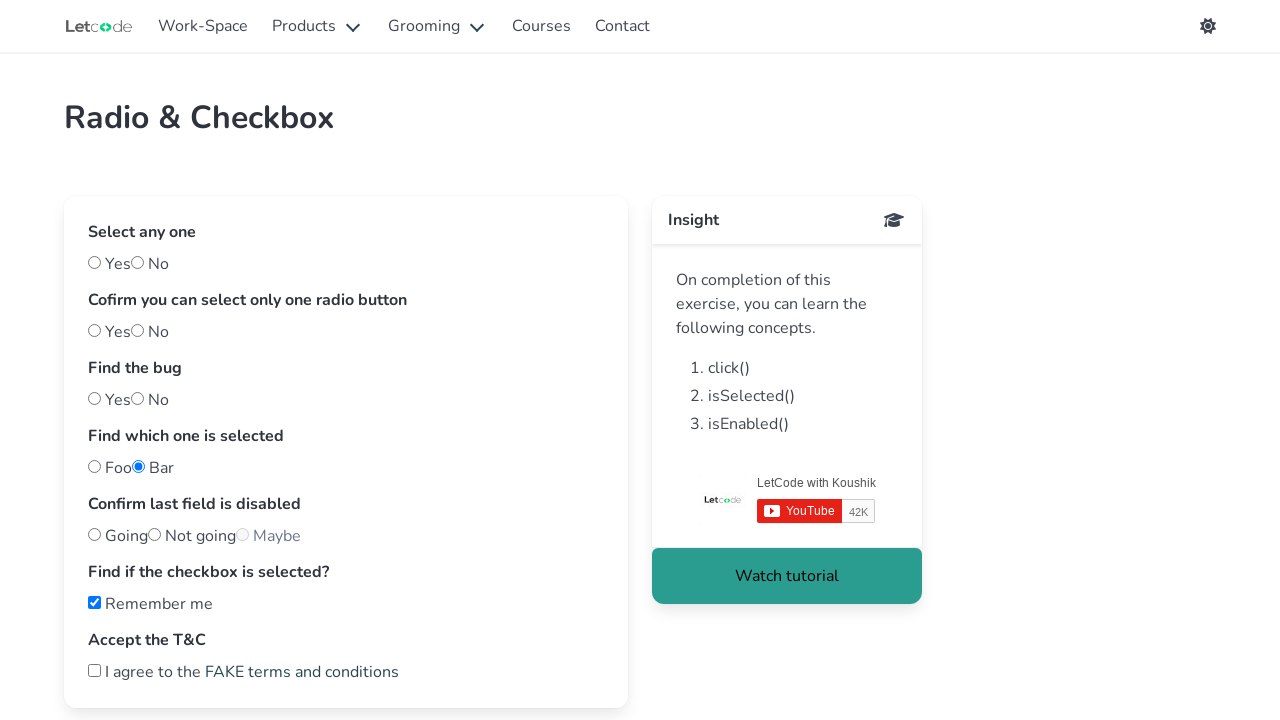

Checked radio button with id 'notfoo' is visible
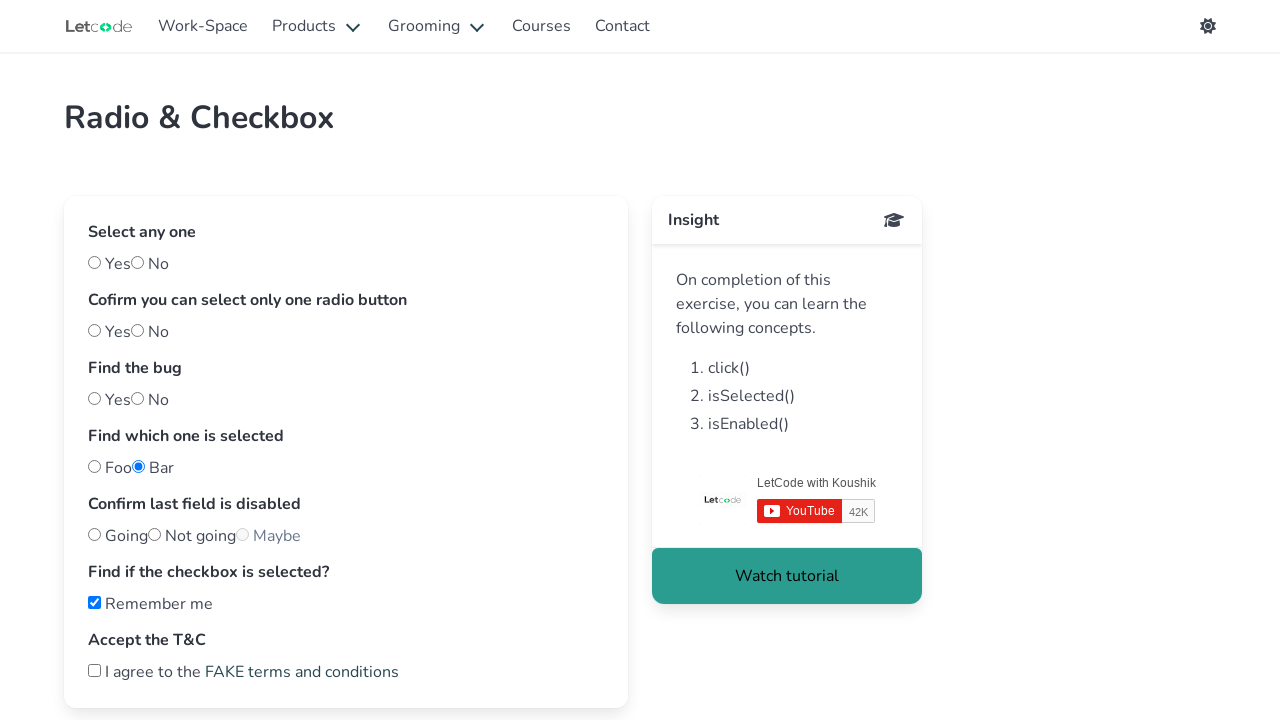

Clicked radio button with id 'no' to select it at (138, 262) on #no
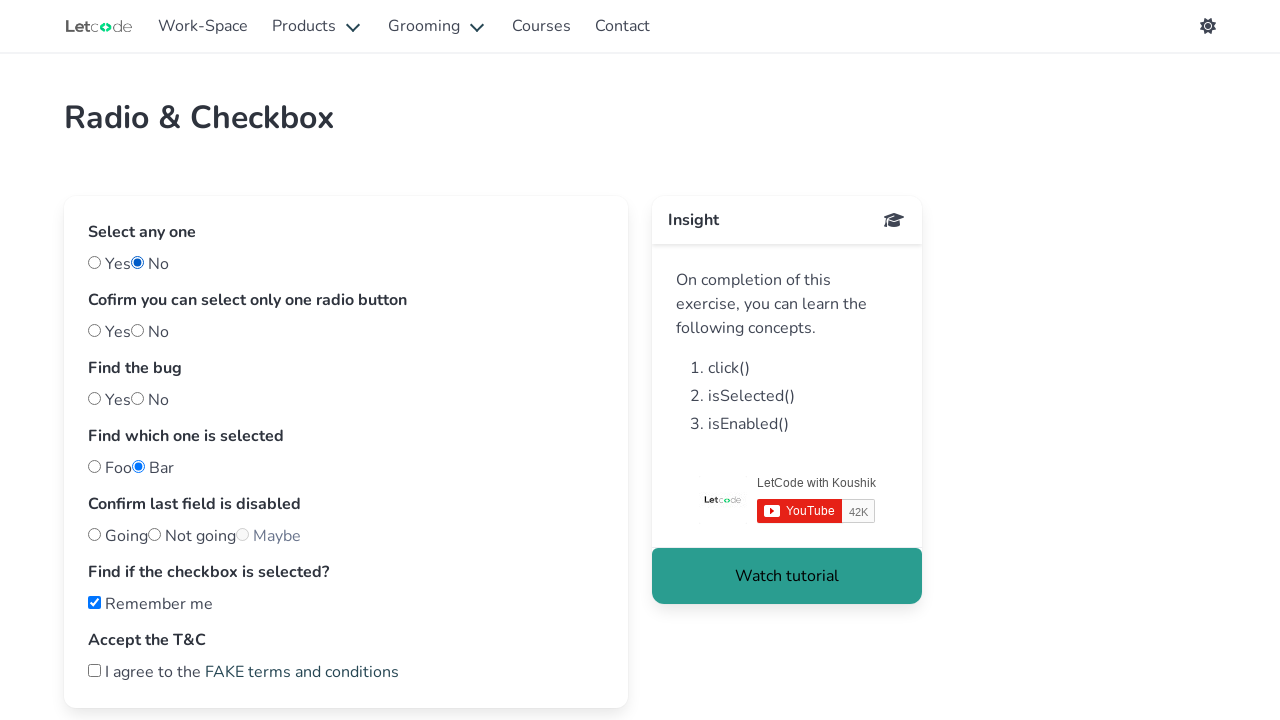

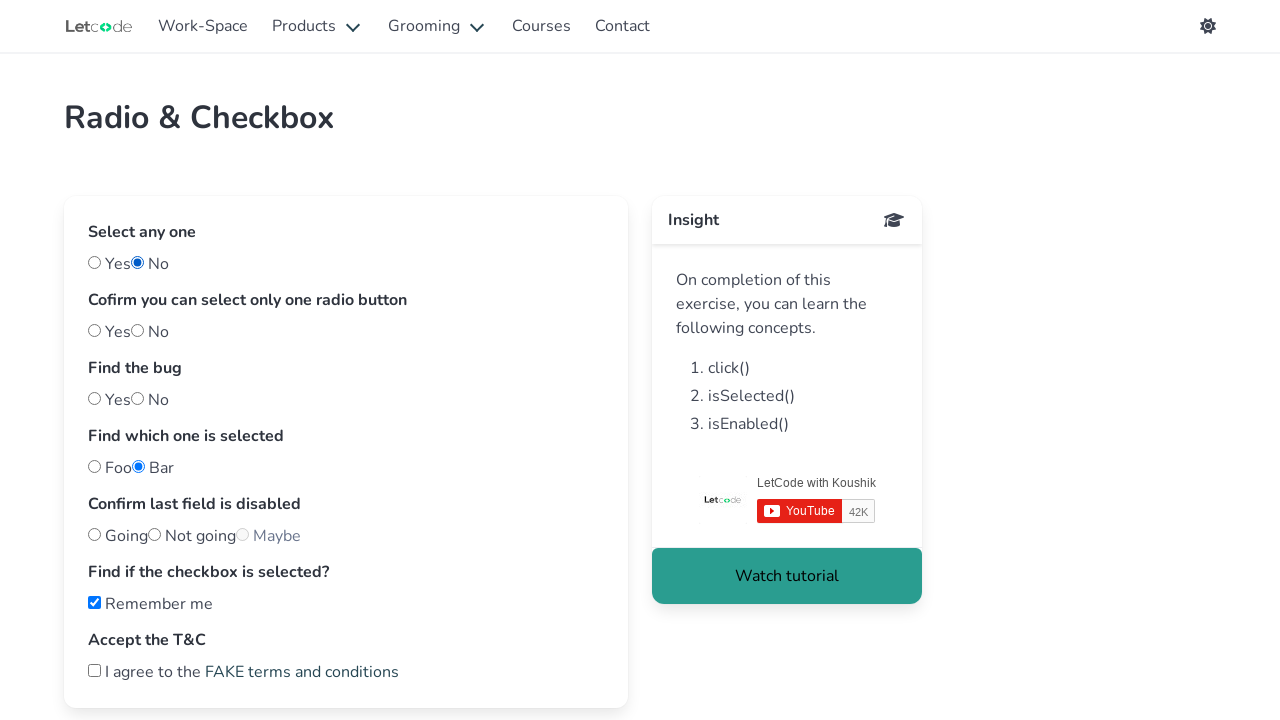